Tests marking all todo items as completed using the toggle-all checkbox

Starting URL: https://demo.playwright.dev/todomvc

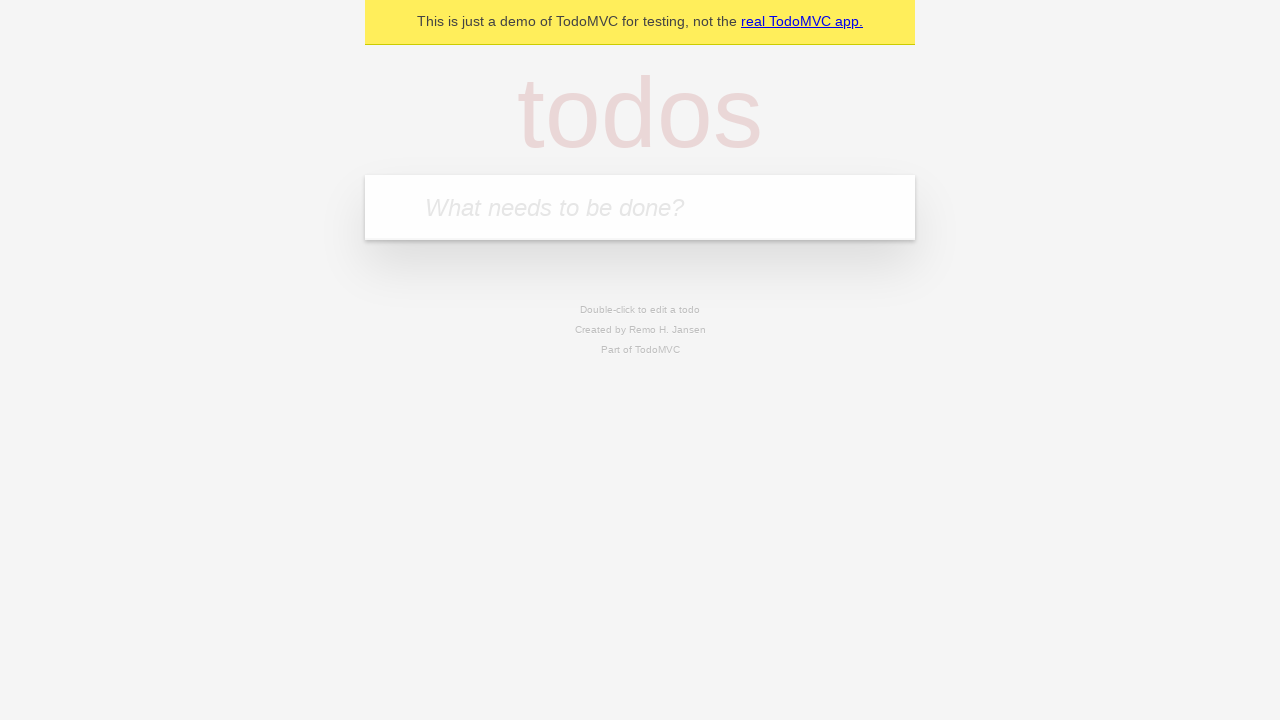

Filled new todo field with 'buy some cheese' on internal:attr=[placeholder="What needs to be done?"i]
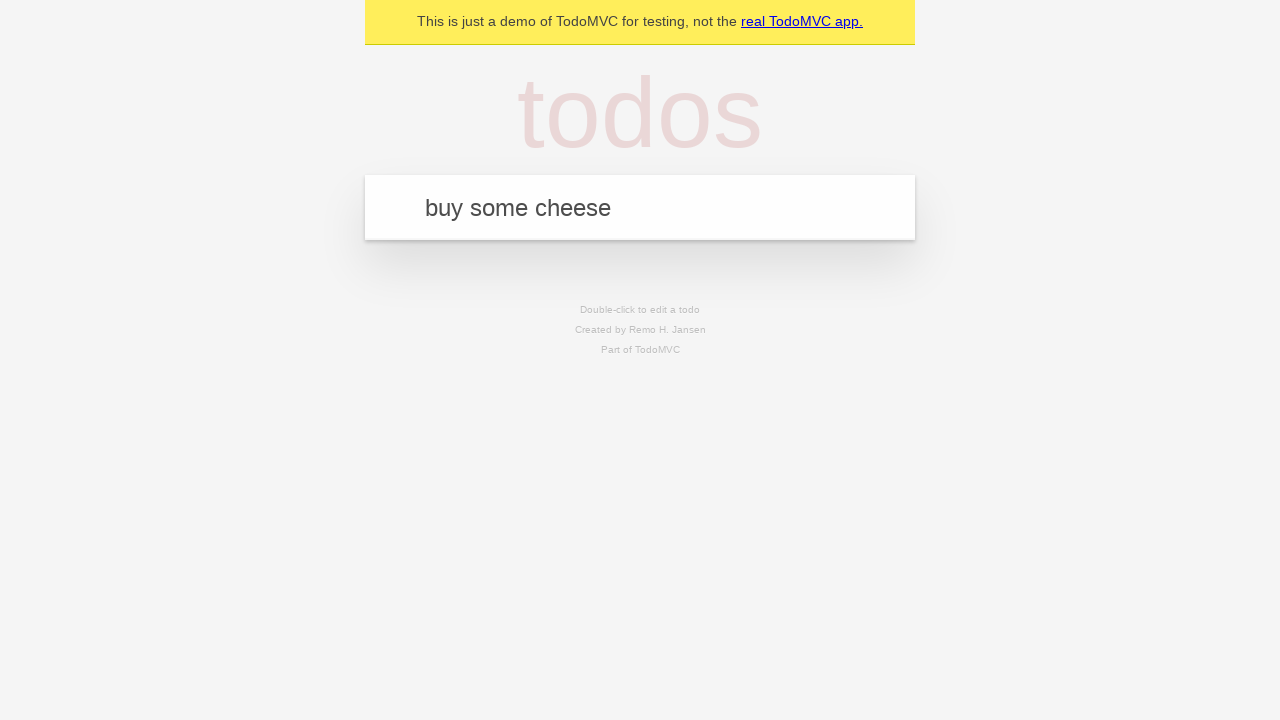

Pressed Enter to add todo 'buy some cheese' on internal:attr=[placeholder="What needs to be done?"i]
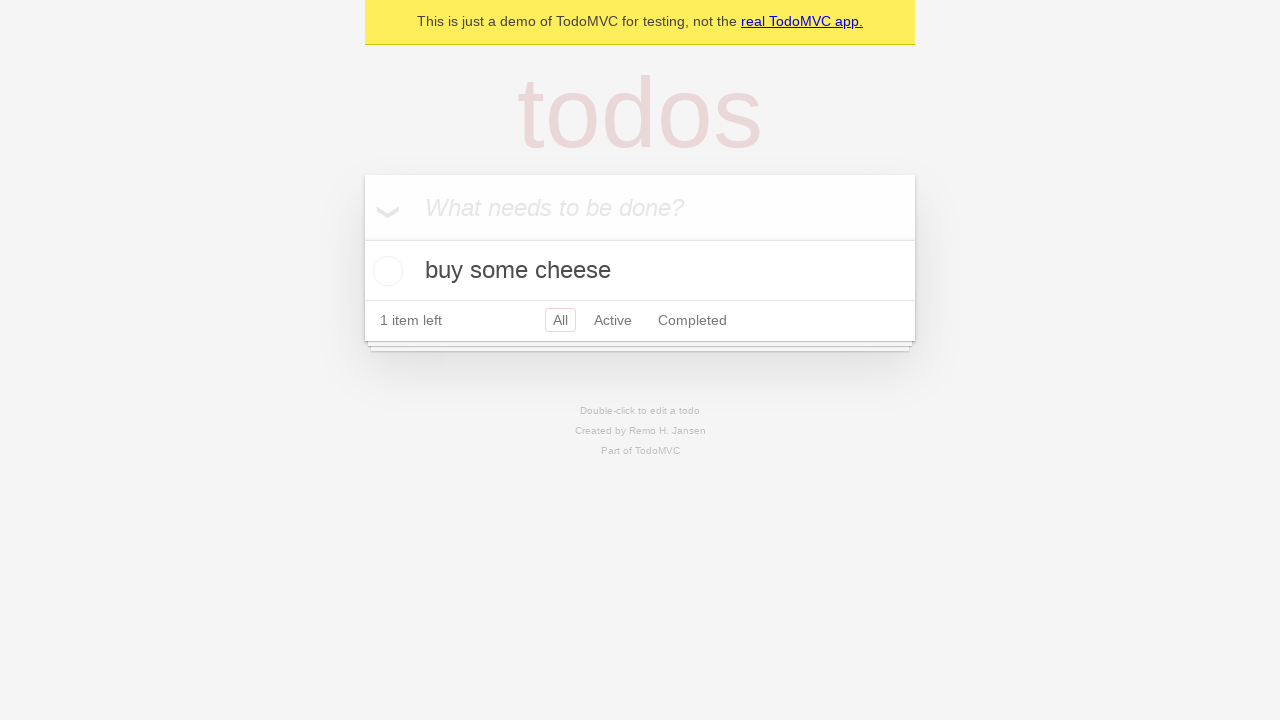

Filled new todo field with 'feed the cat' on internal:attr=[placeholder="What needs to be done?"i]
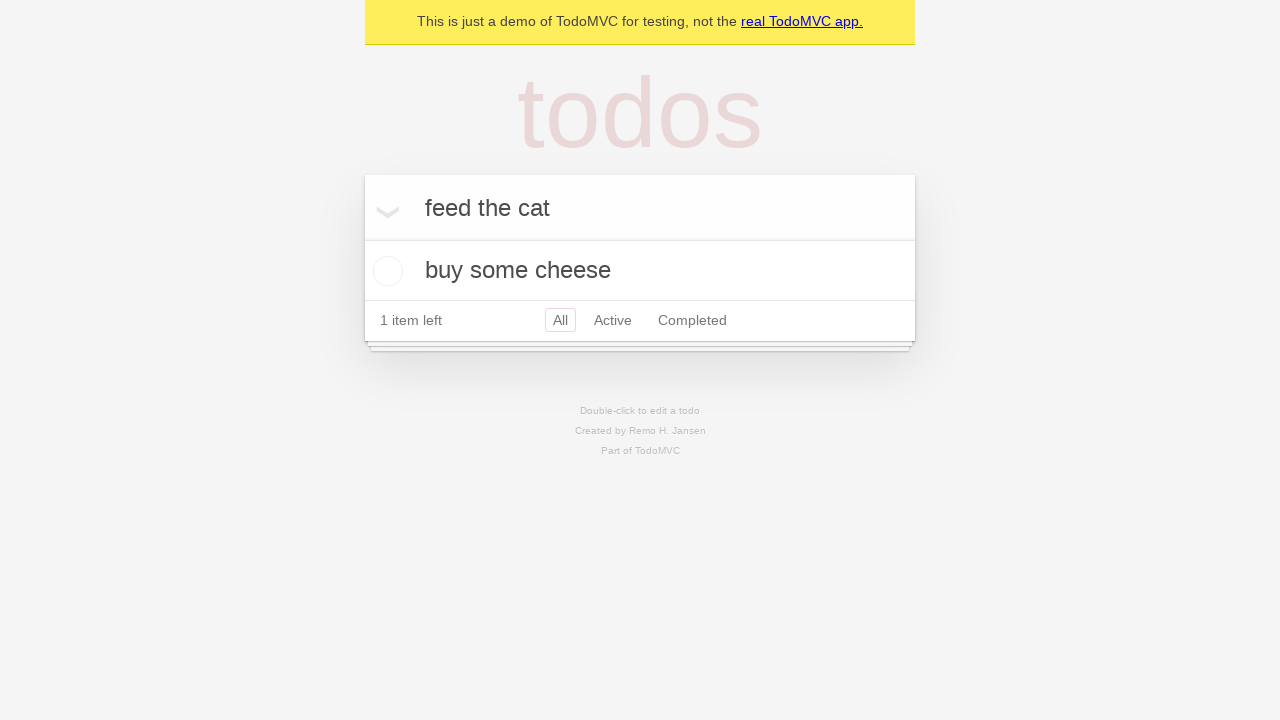

Pressed Enter to add todo 'feed the cat' on internal:attr=[placeholder="What needs to be done?"i]
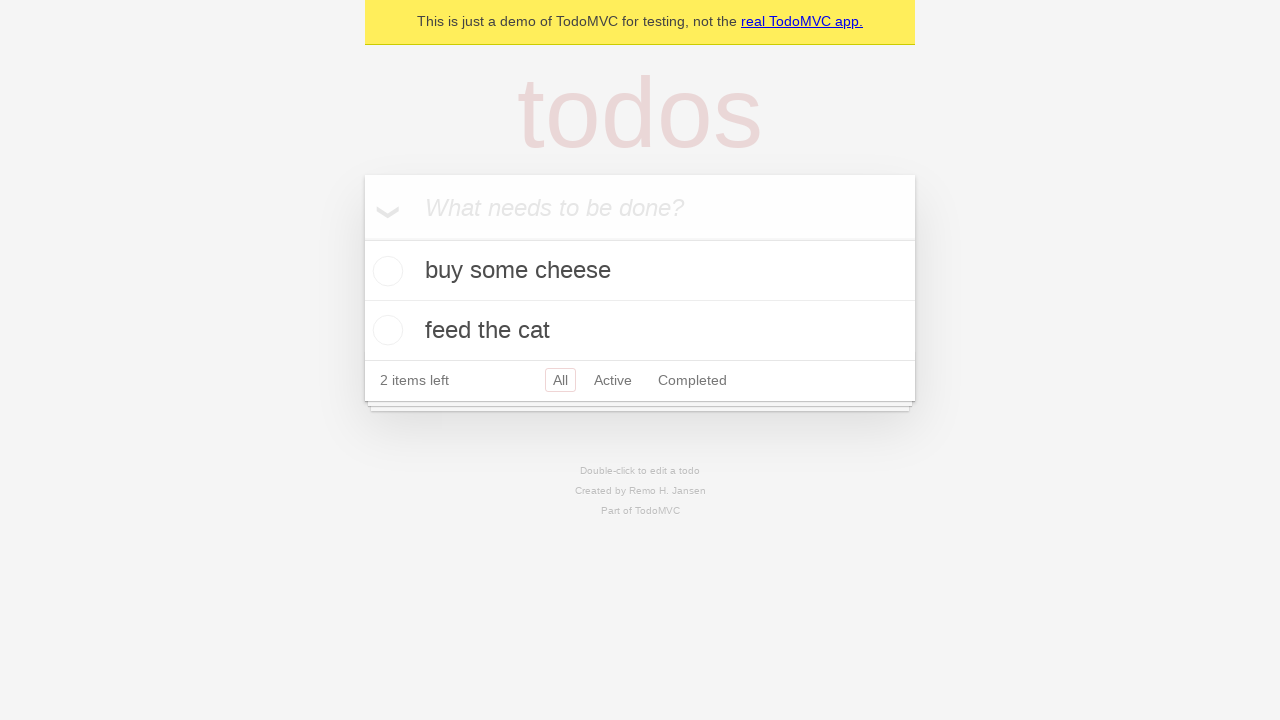

Filled new todo field with 'book a doctors appointment' on internal:attr=[placeholder="What needs to be done?"i]
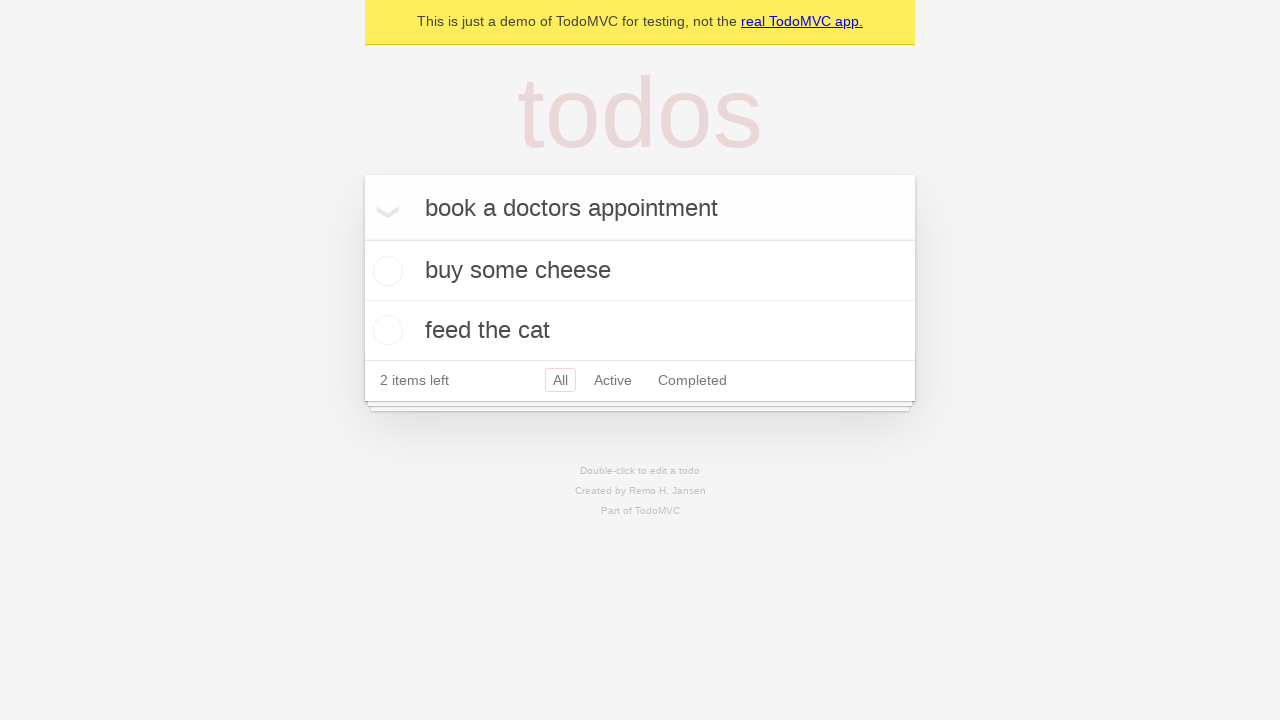

Pressed Enter to add todo 'book a doctors appointment' on internal:attr=[placeholder="What needs to be done?"i]
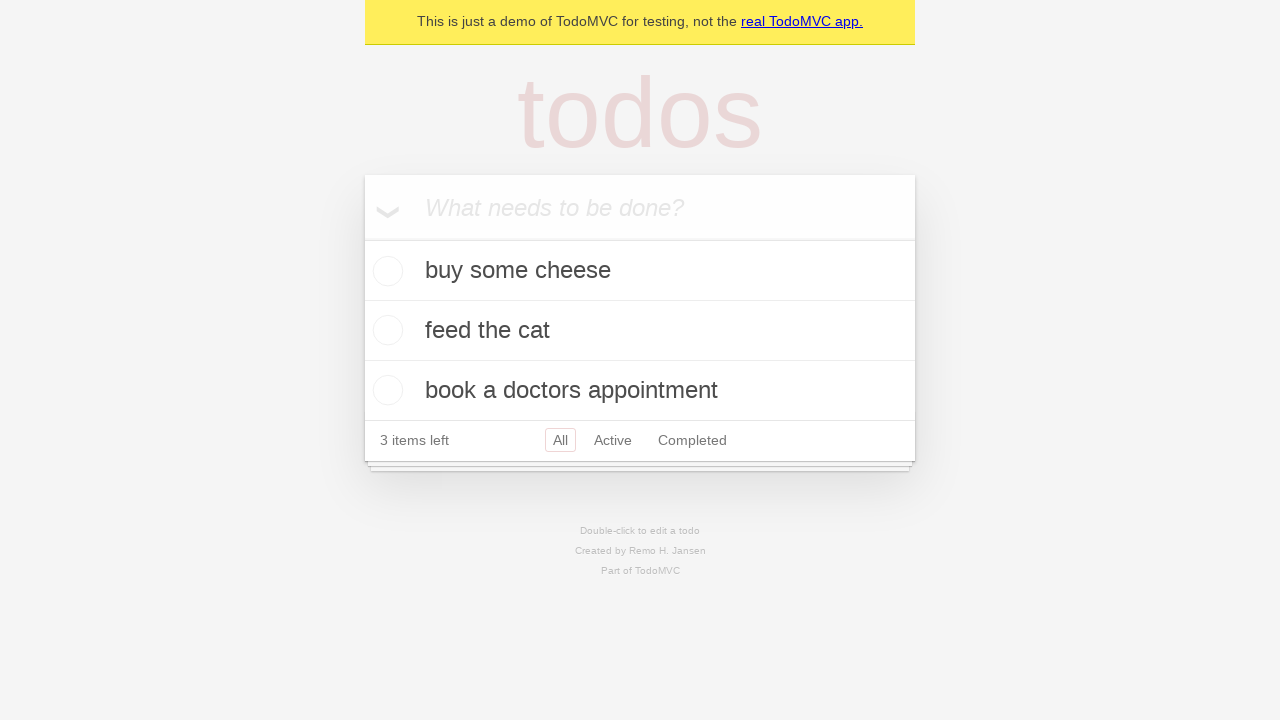

Clicked 'Mark all as complete' checkbox to toggle all items as completed at (362, 238) on internal:label="Mark all as complete"i
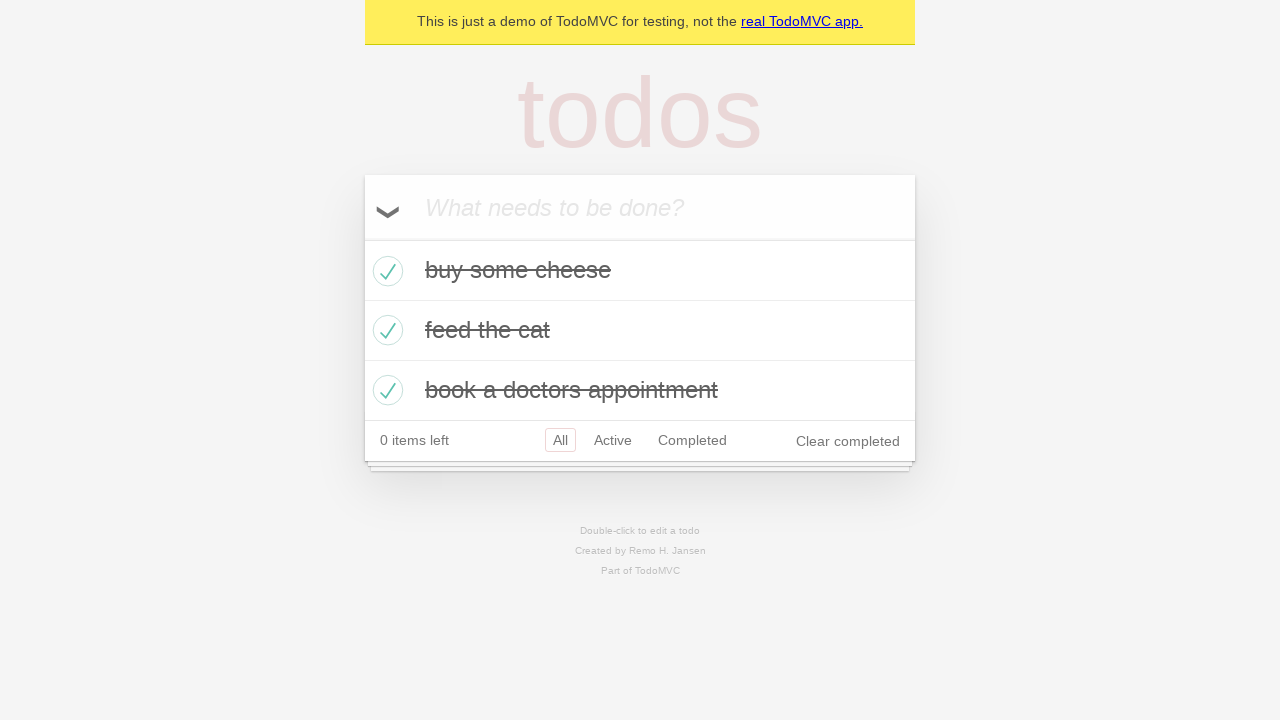

Waited for todo items to appear with completed state
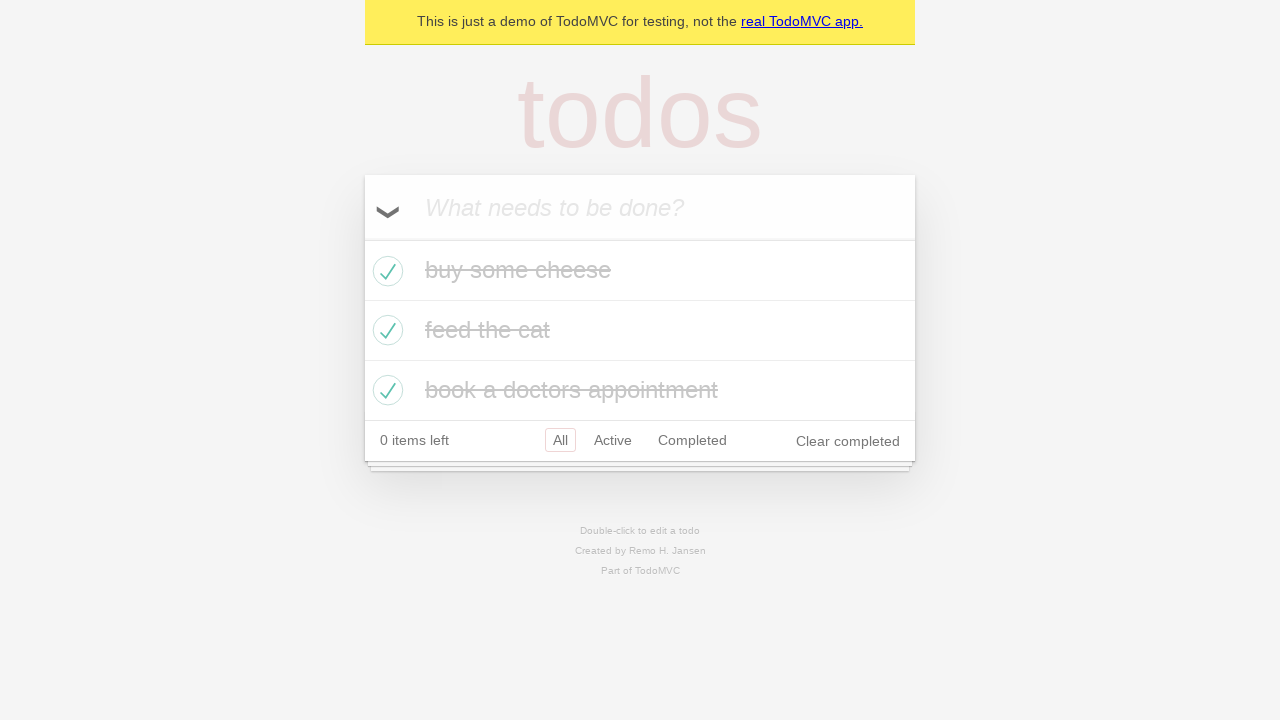

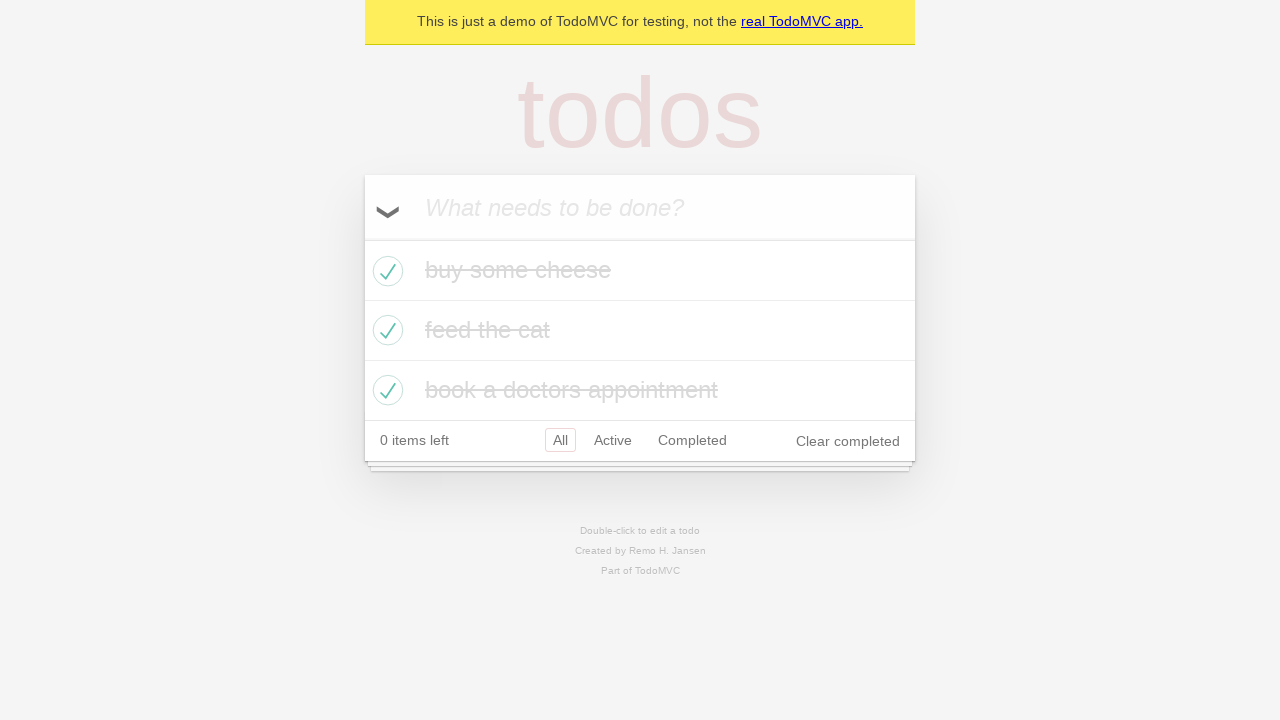